Tests browser window handling by clicking a link that opens a new window, switching between parent and child windows, and closing windows based on their title.

Starting URL: https://opensource-demo.orangehrmlive.com/web/index.php/auth/login

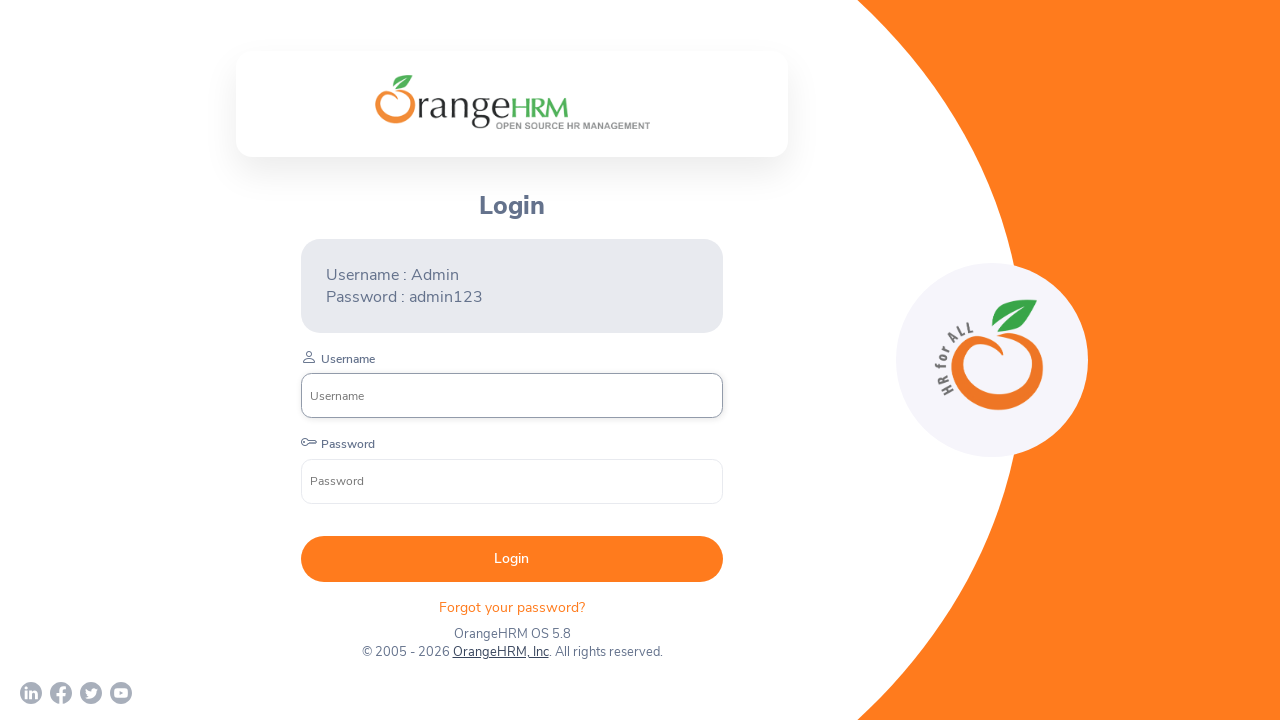

Waited for page to load (networkidle)
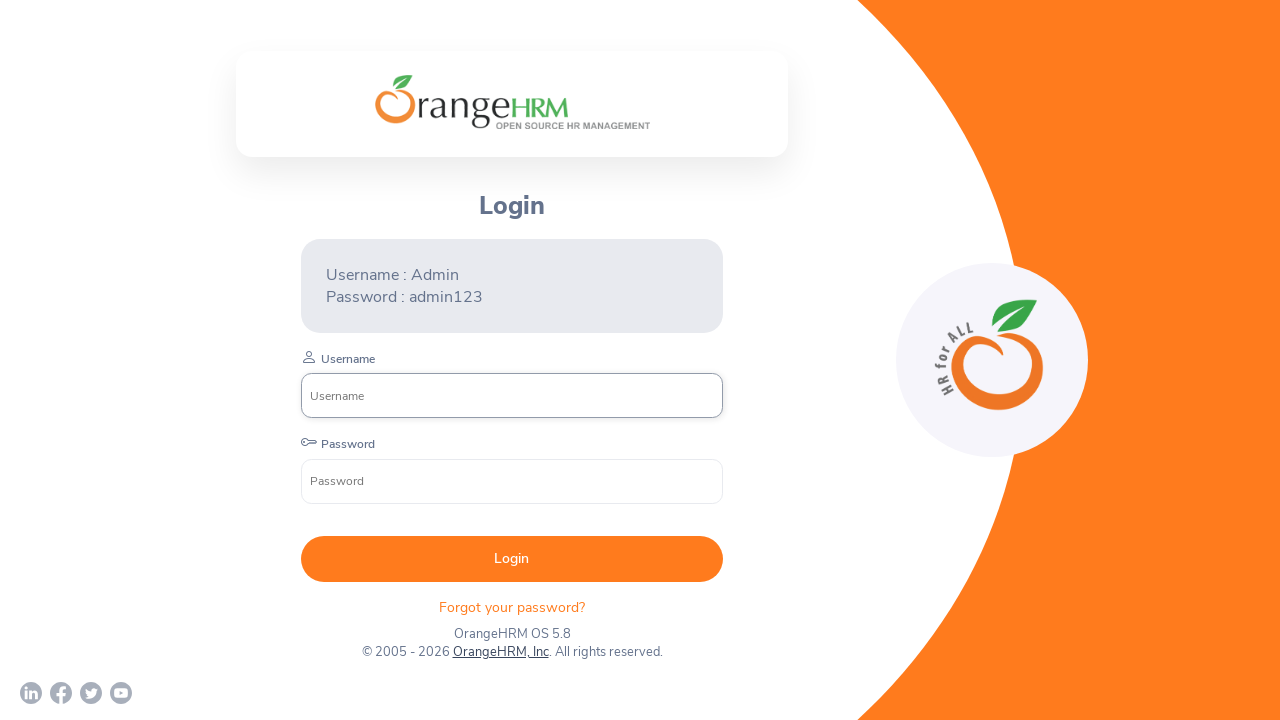

Clicked OrangeHRM, Inc link to open new window at (500, 652) on text=OrangeHRM, Inc
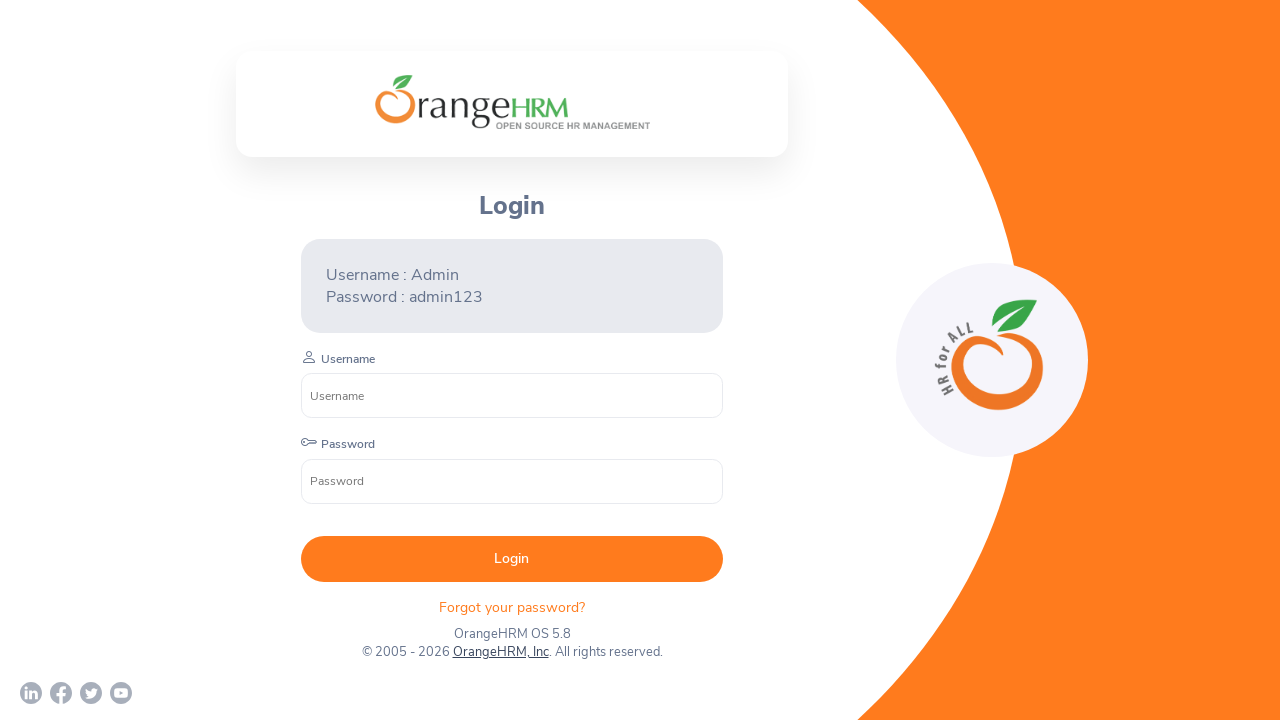

Retrieved child window reference
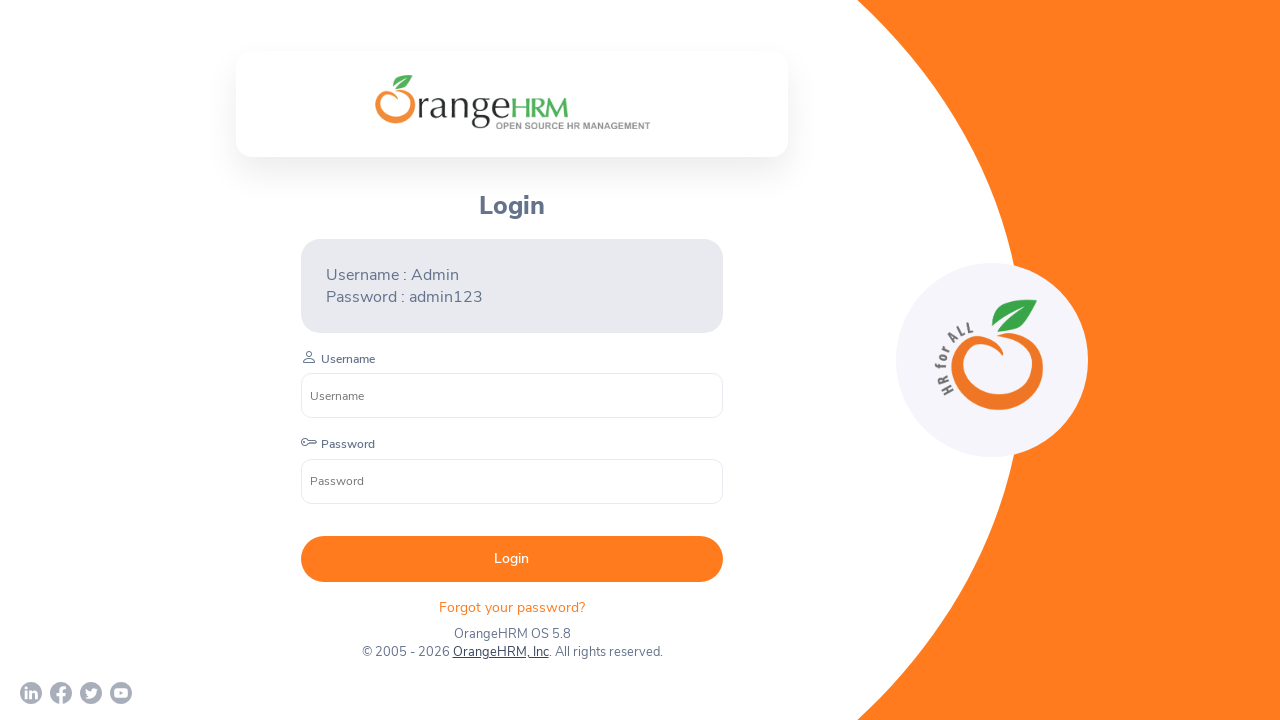

Waited for child window to load
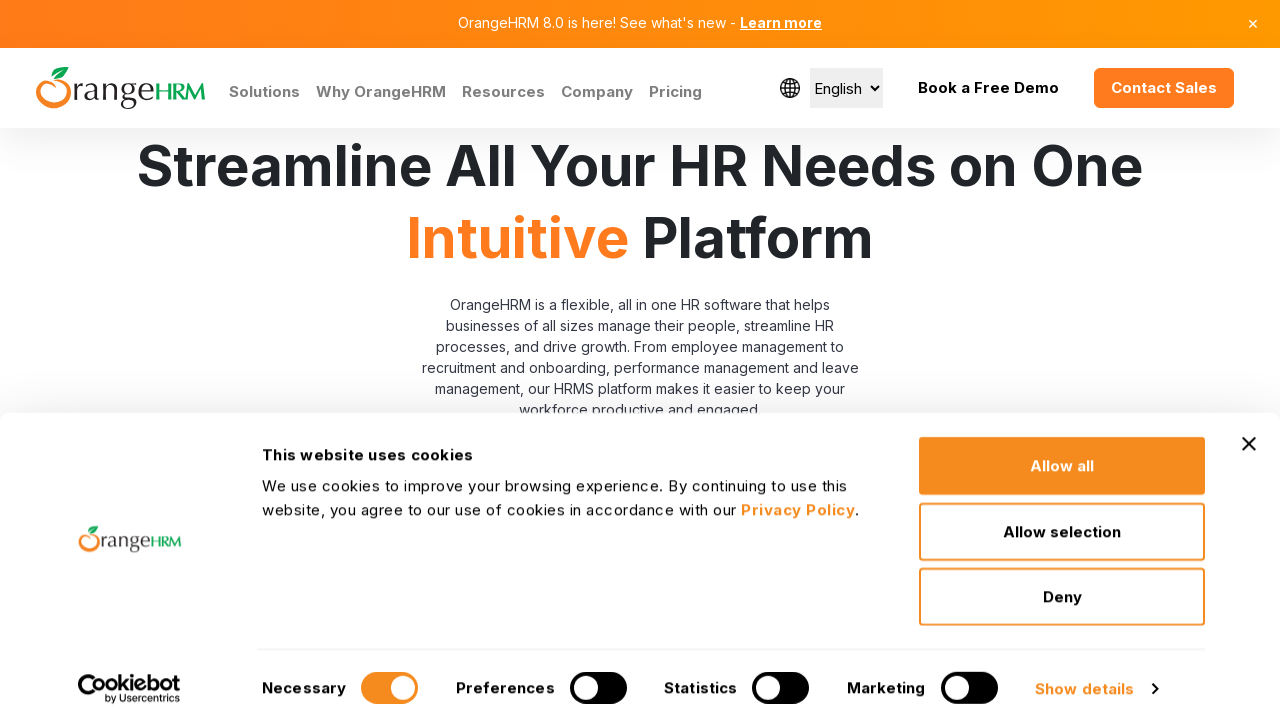

Retrieved all open pages/windows in context
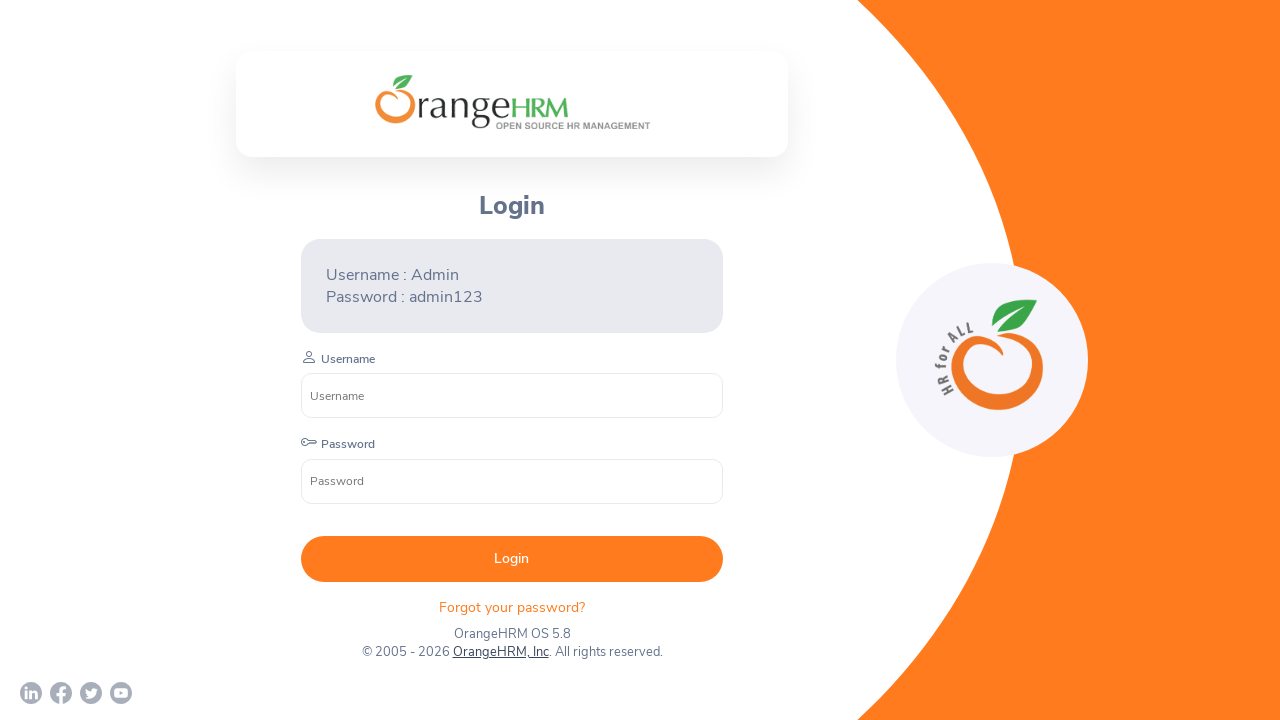

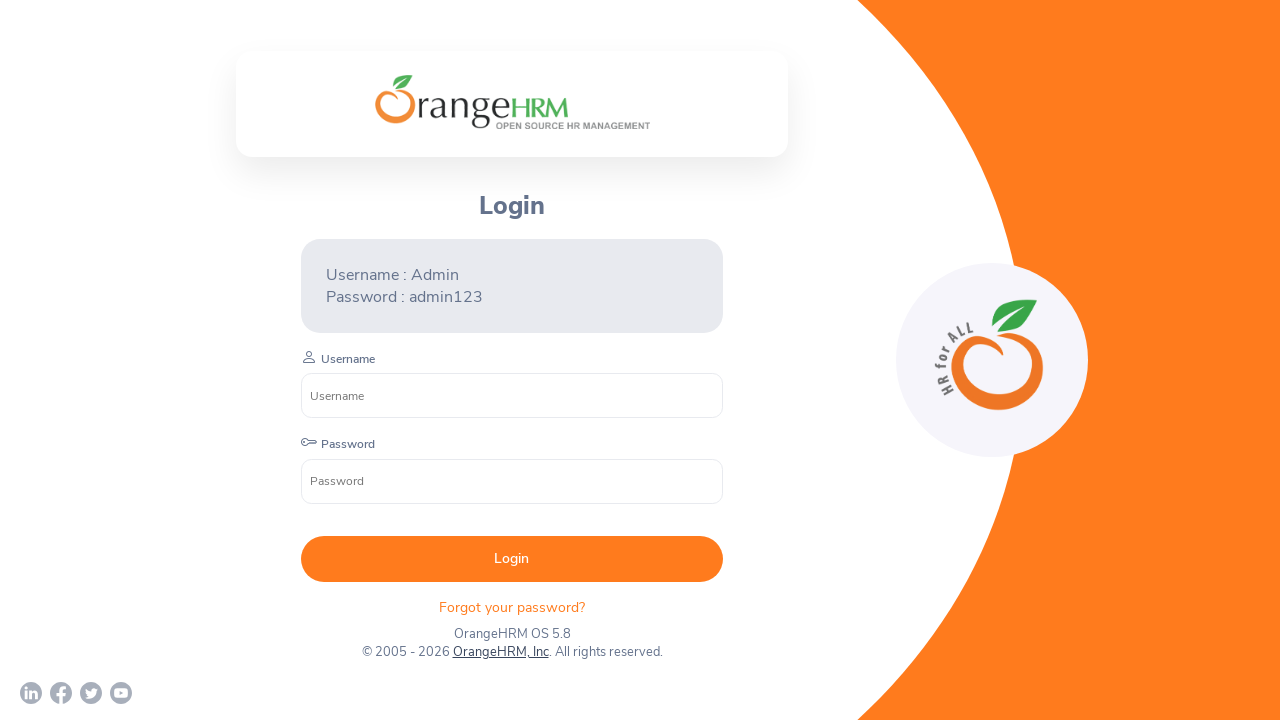